Tests the Python.org website search functionality by entering a search query and submitting the search form

Starting URL: https://www.python.org

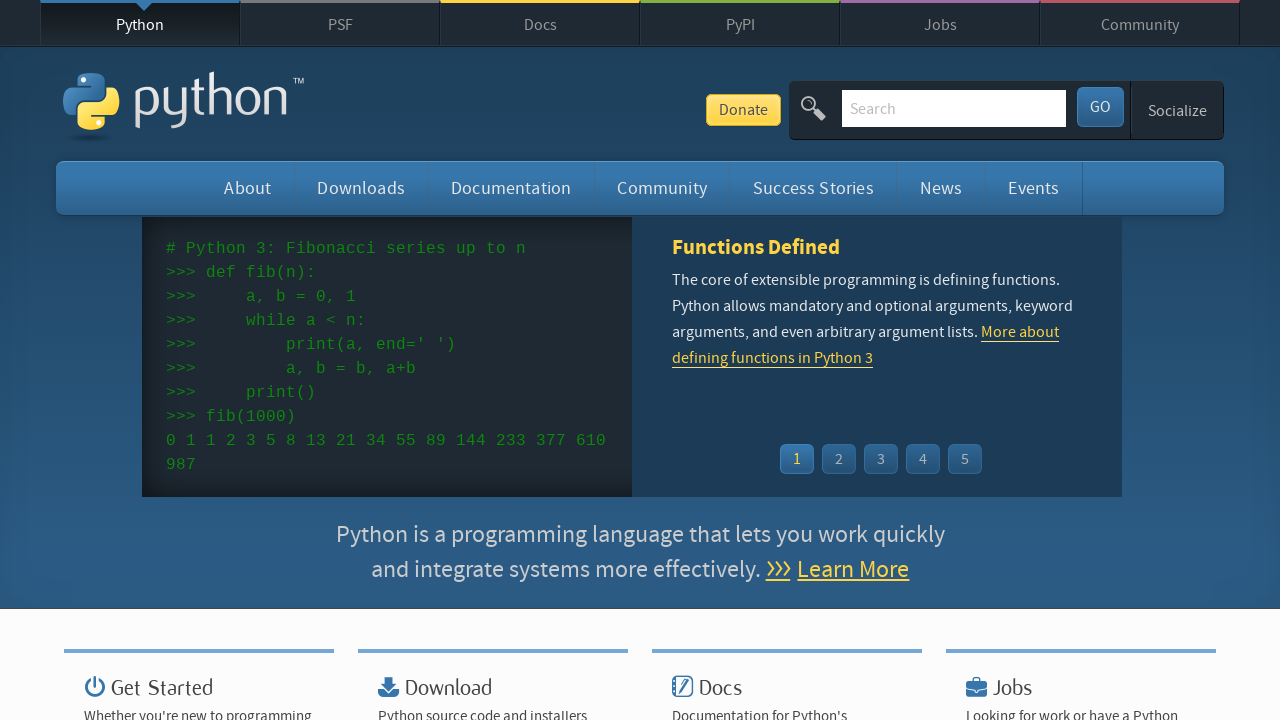

Clicked on search field to focus at (954, 108) on #id-search-field
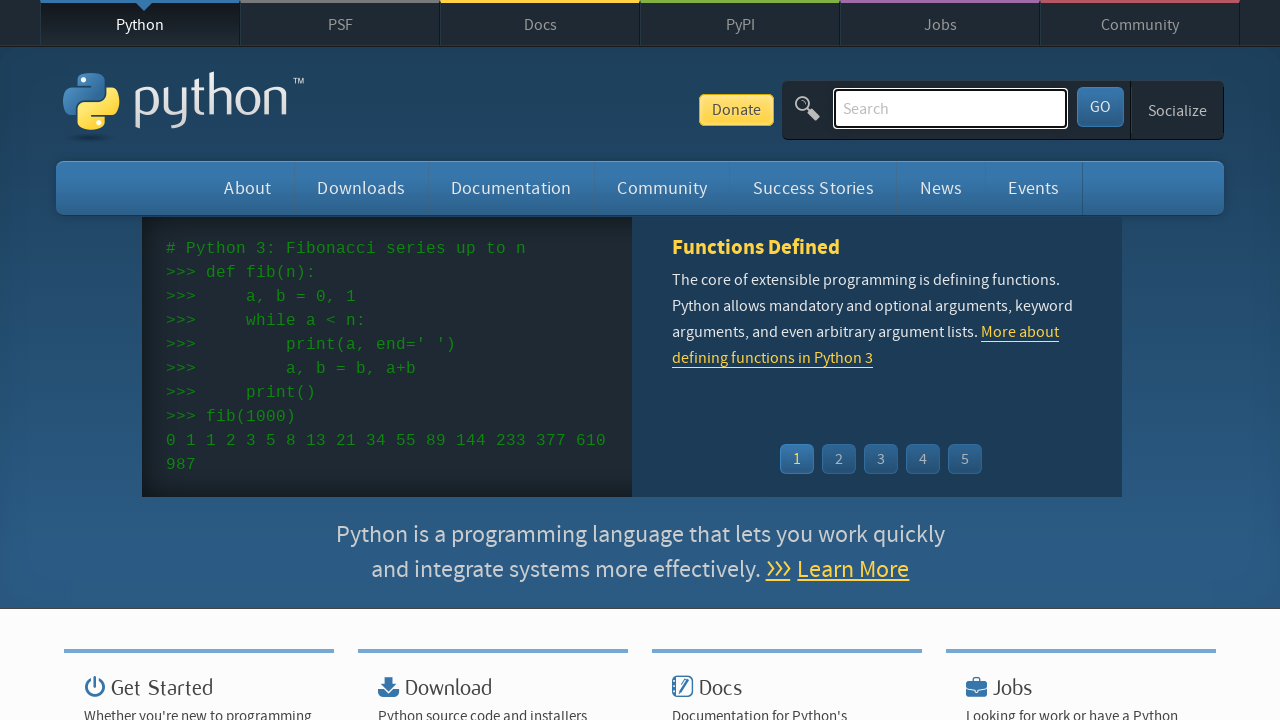

Entered search query 'testing' in search field on #id-search-field
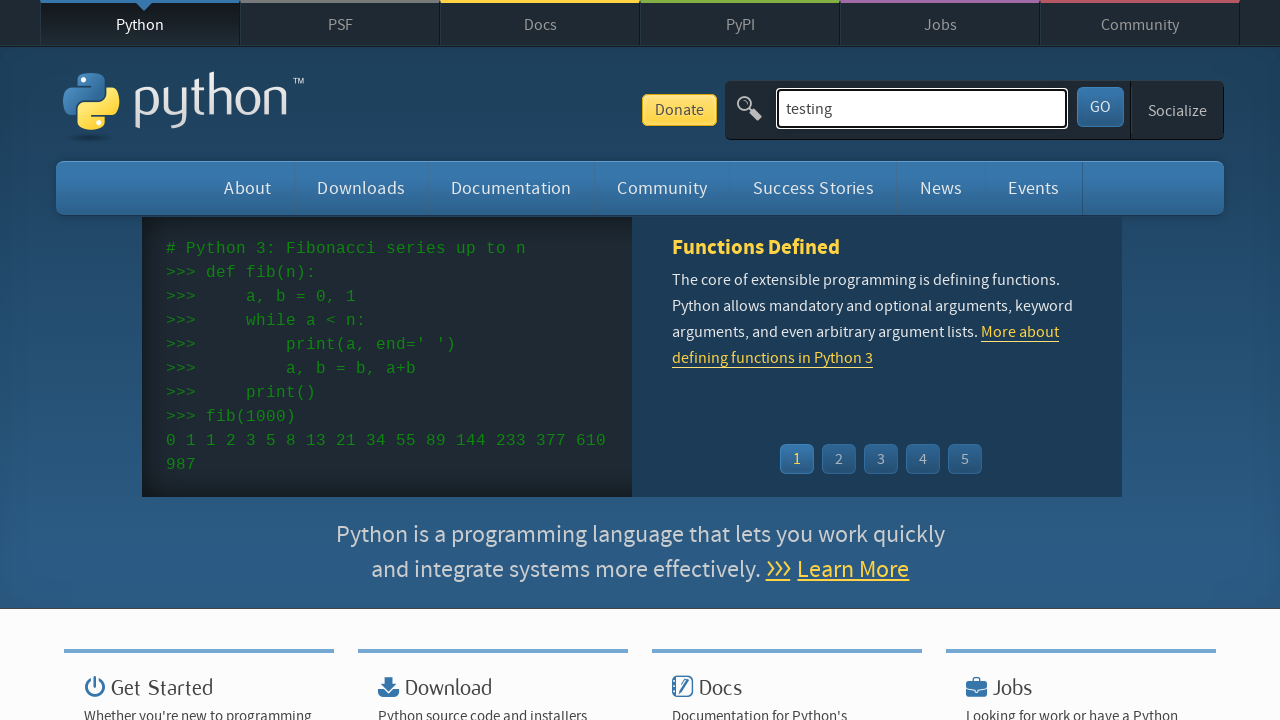

Clicked submit button to search for 'testing' at (1100, 107) on #submit
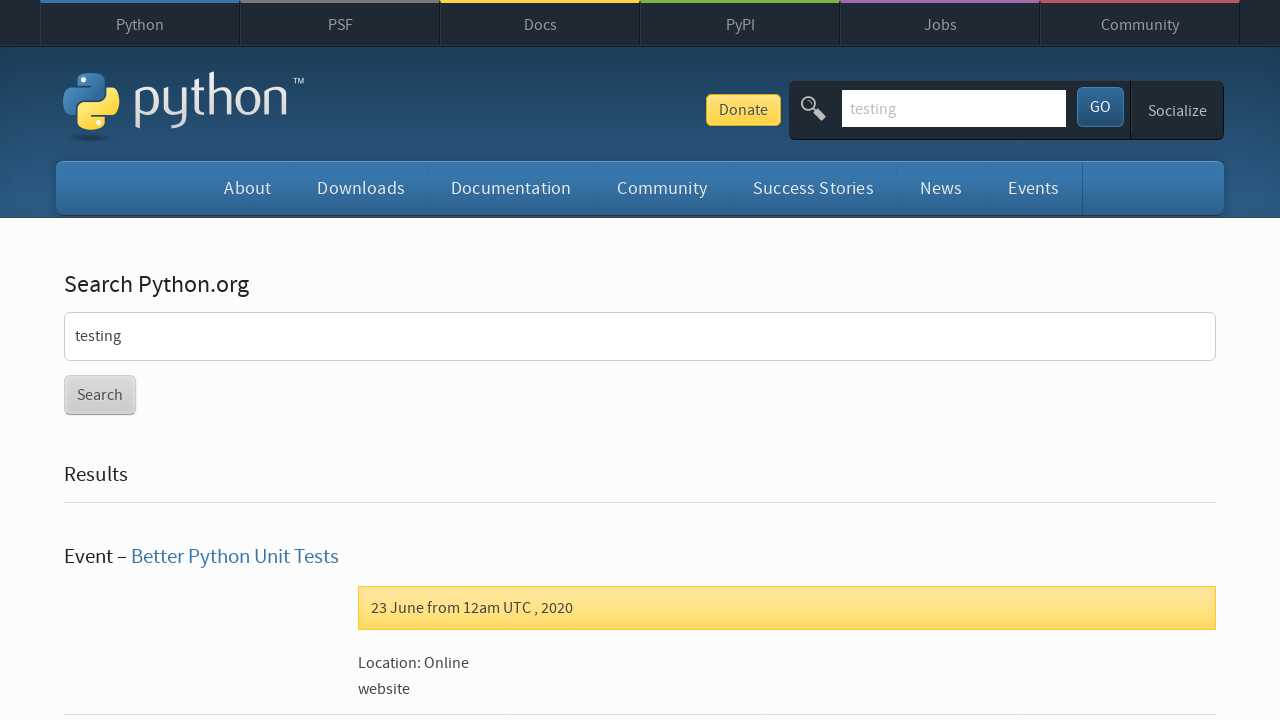

Search results loaded on the page
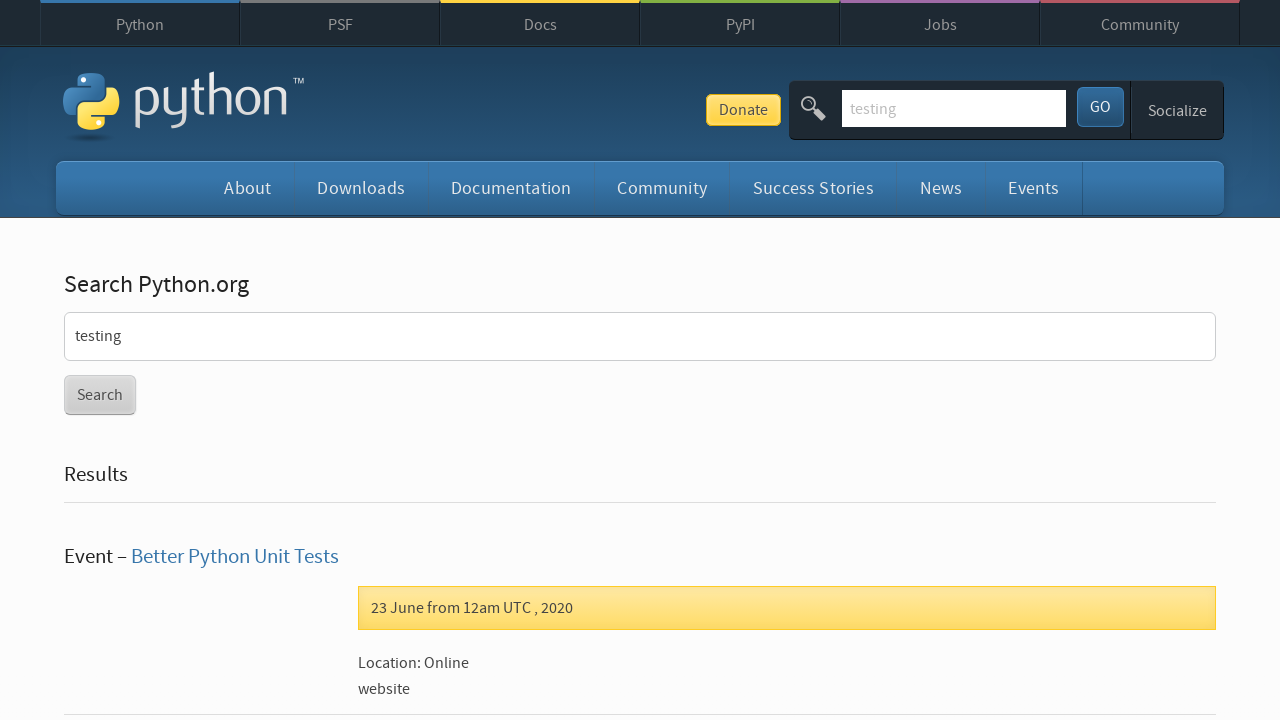

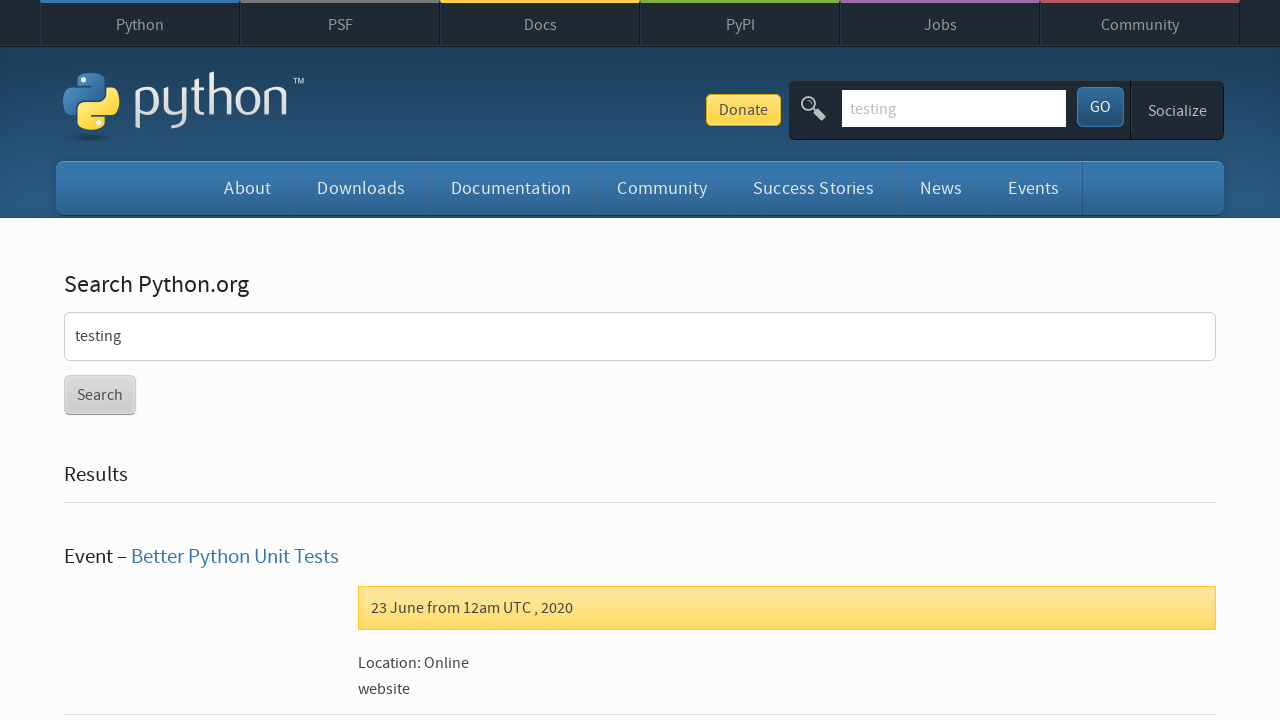